Tests right-click context menu functionality by performing a right-click action on an element and verifying the context menu appears with the expected options

Starting URL: http://swisnl.github.io/jQuery-contextMenu/demo.html

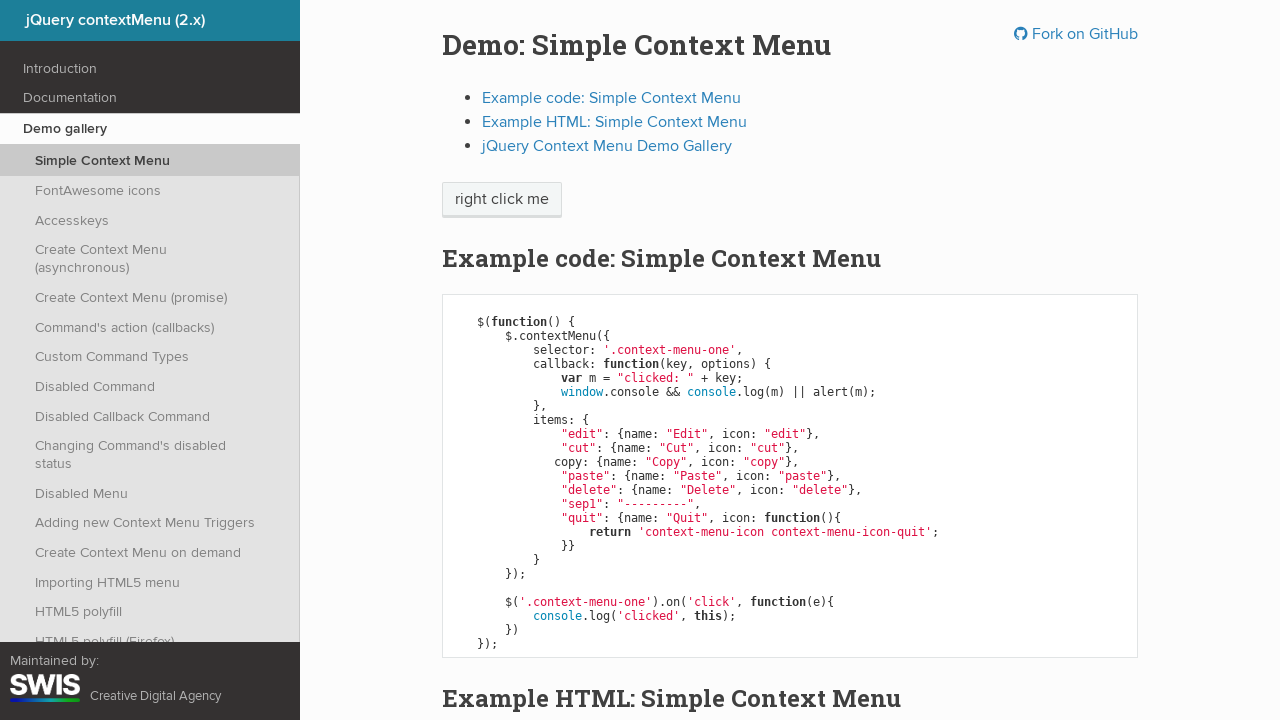

Navigated to jQuery-contextMenu demo page
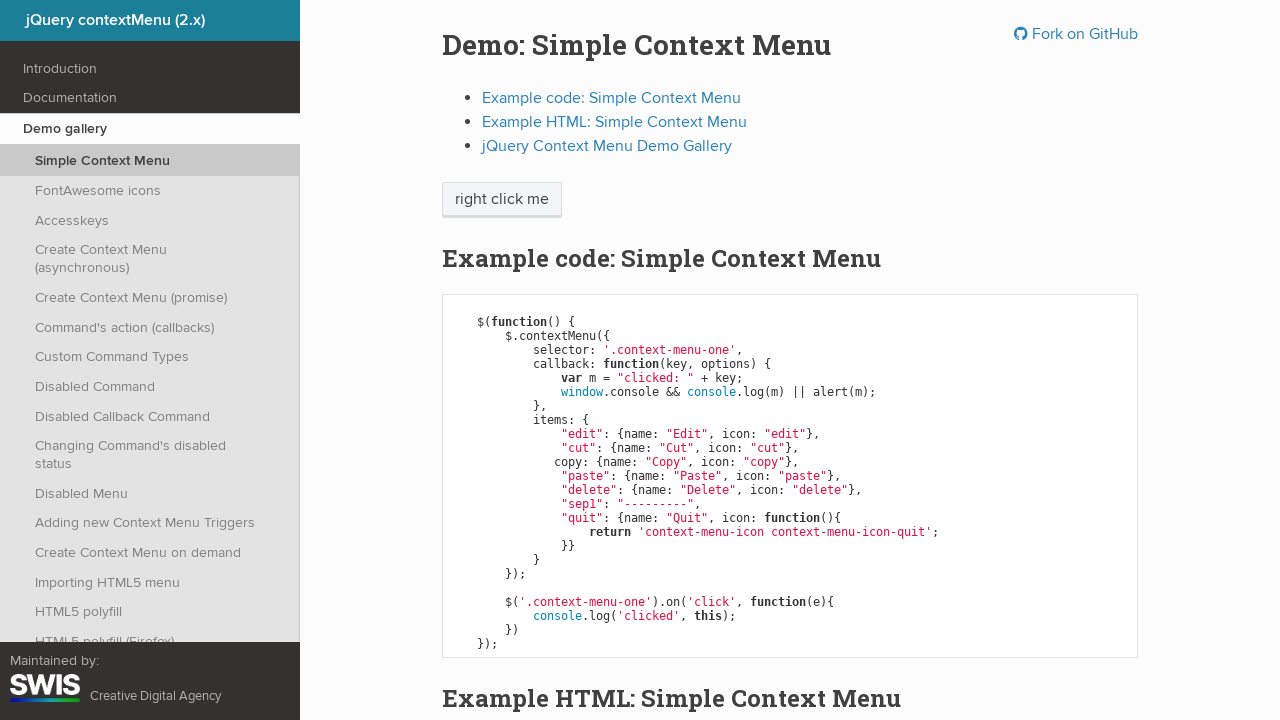

Right-clicked on 'right click me' element to open context menu at (502, 200) on //span[text()='right click me']
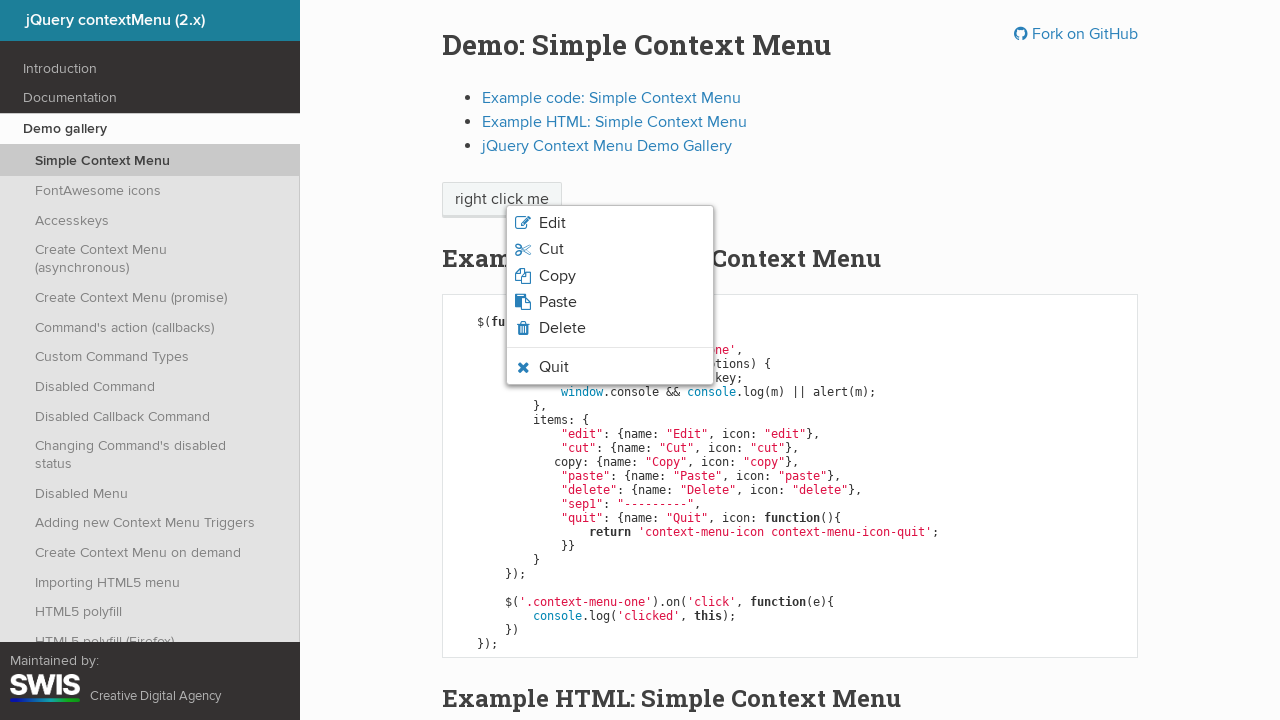

Context menu appeared with copy option visible
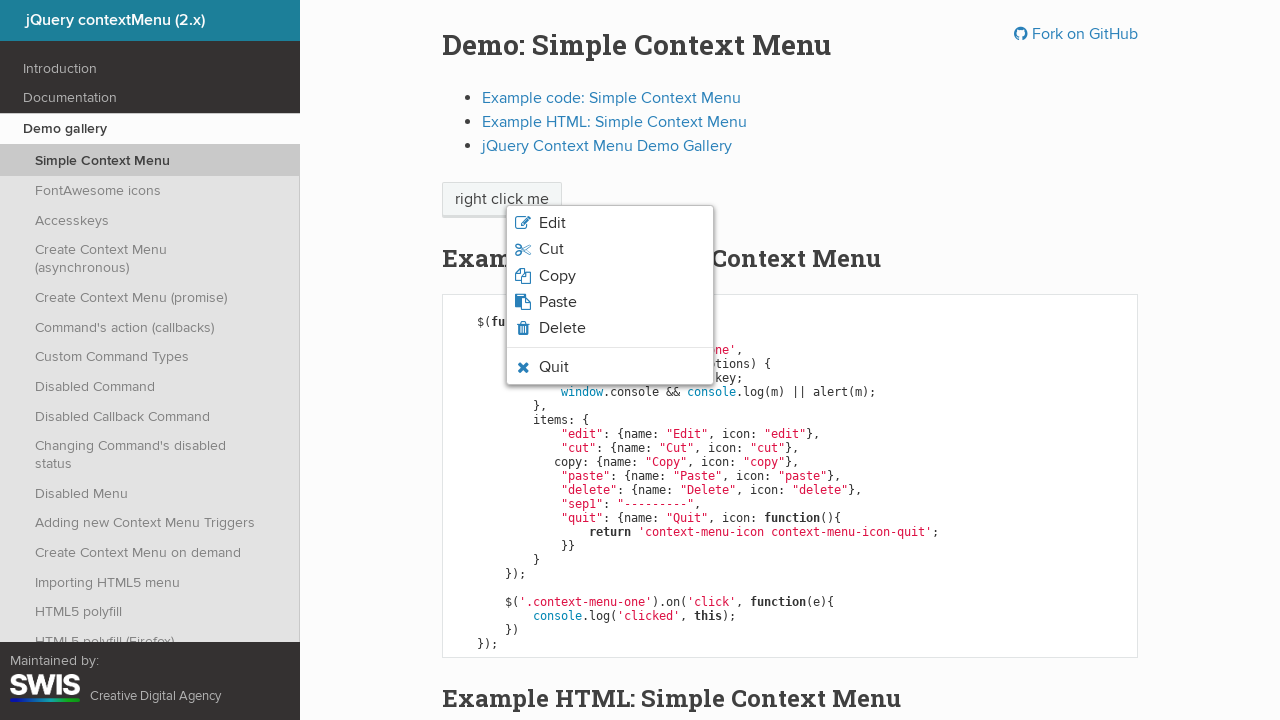

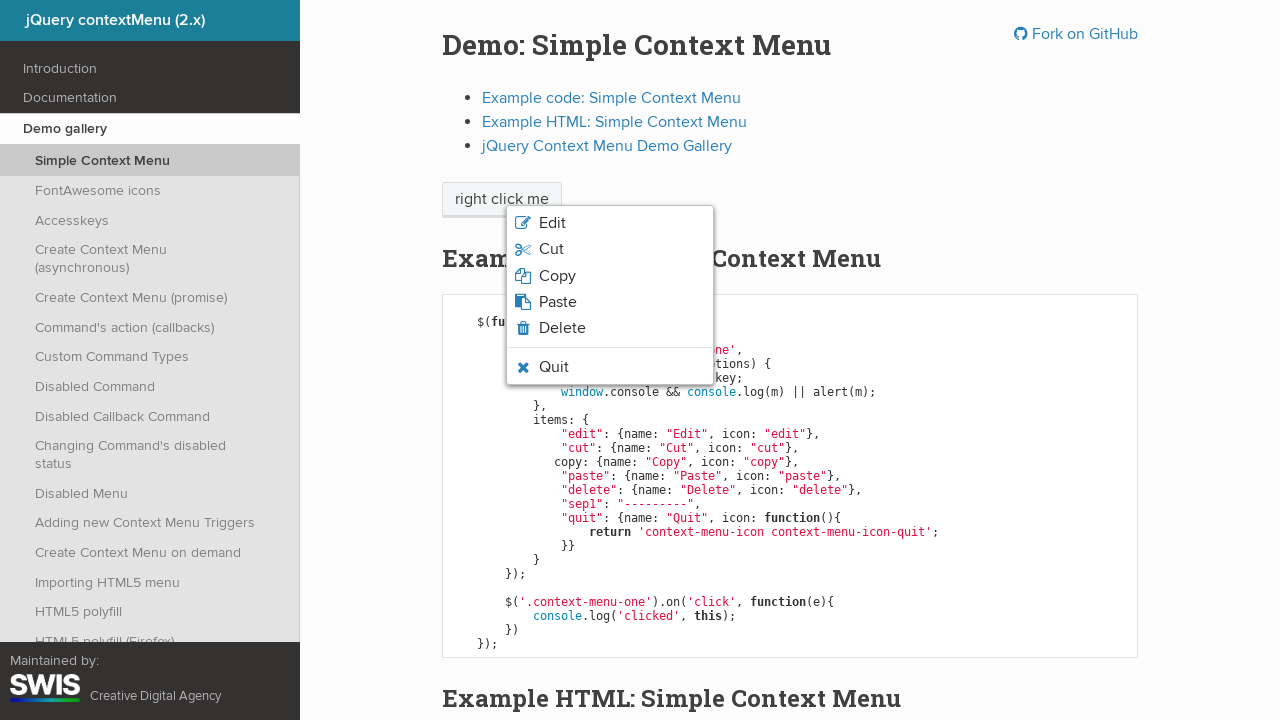